Tests that the counter displays the current number of todo items as items are added

Starting URL: https://demo.playwright.dev/todomvc

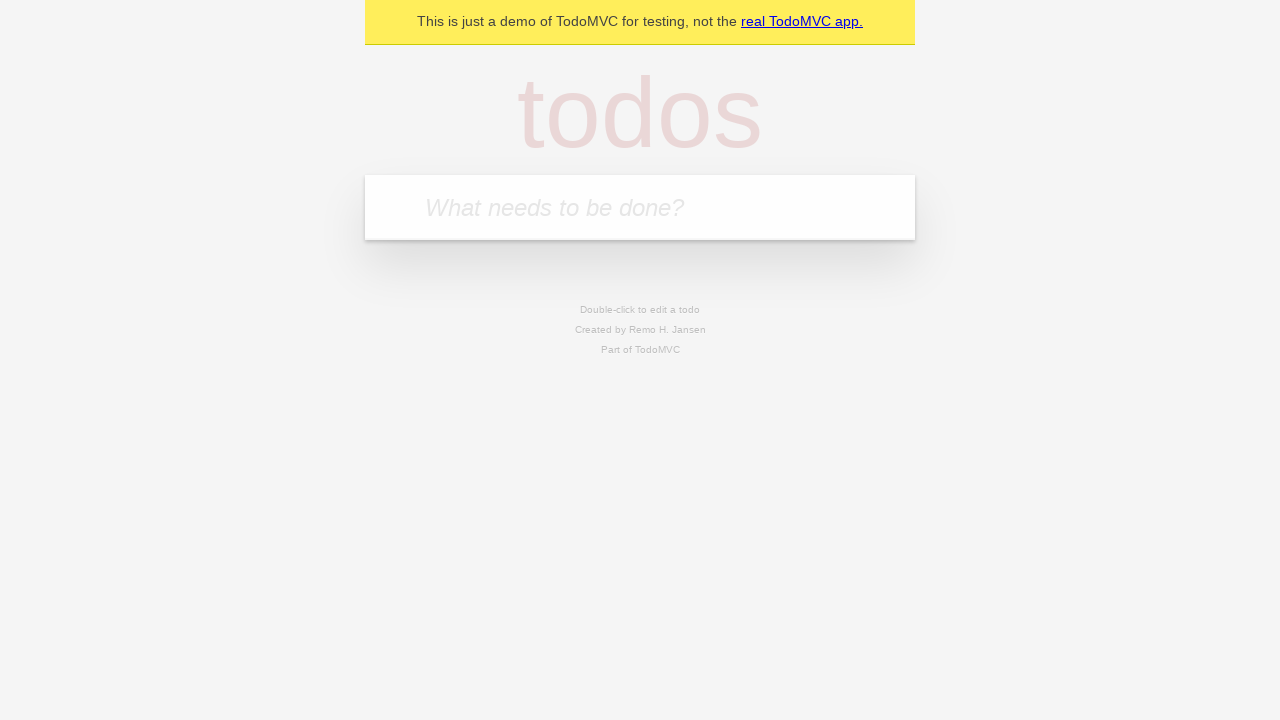

Located the 'What needs to be done?' input field
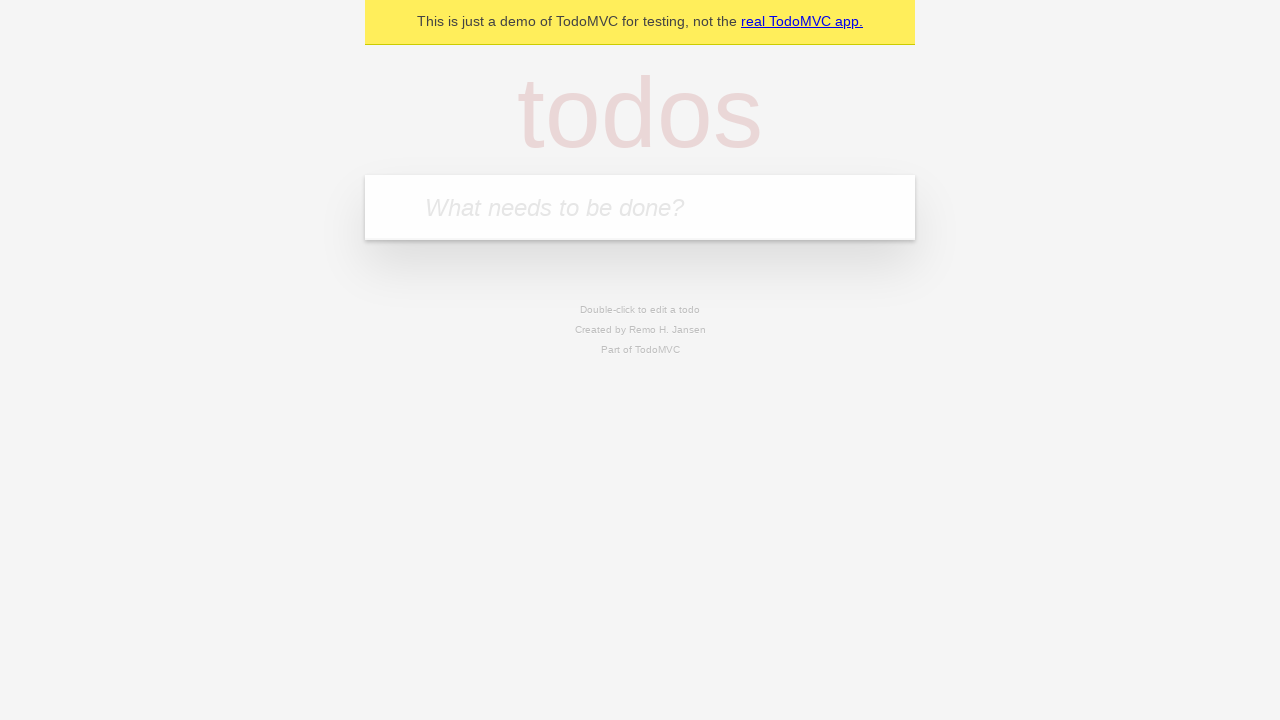

Filled first todo item: 'buy some cheese' on internal:attr=[placeholder="What needs to be done?"i]
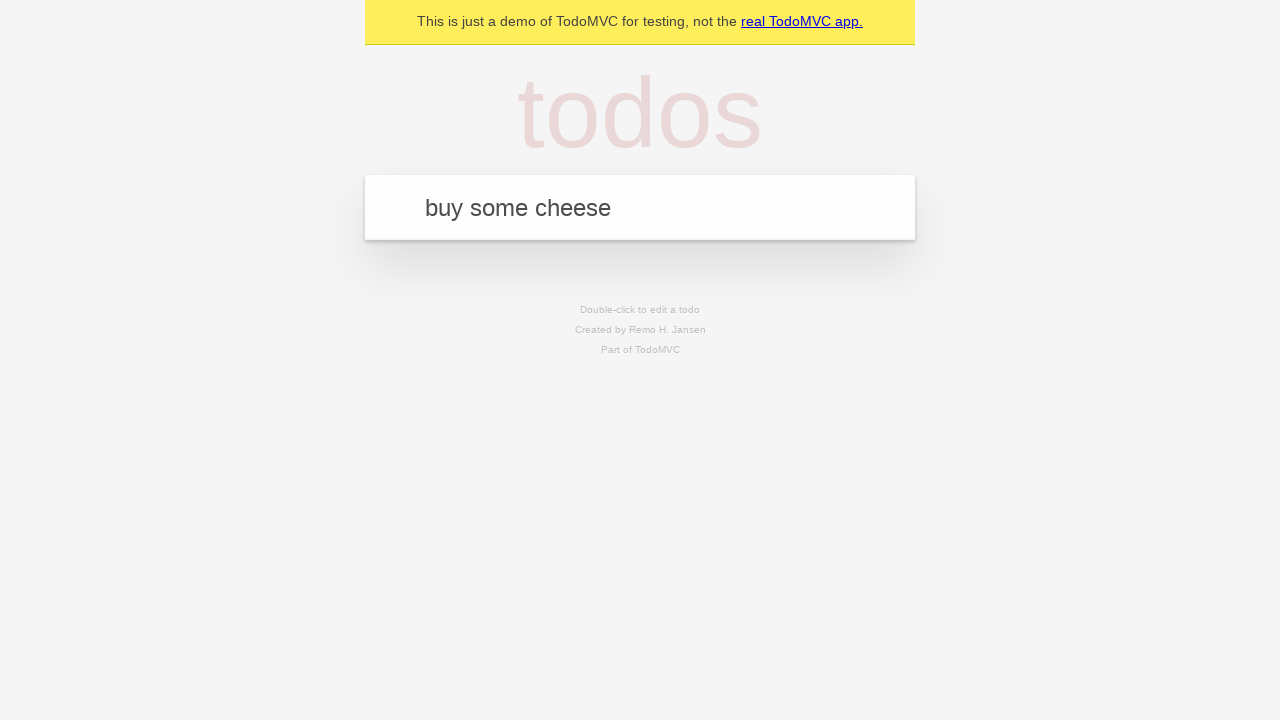

Pressed Enter to add first todo item on internal:attr=[placeholder="What needs to be done?"i]
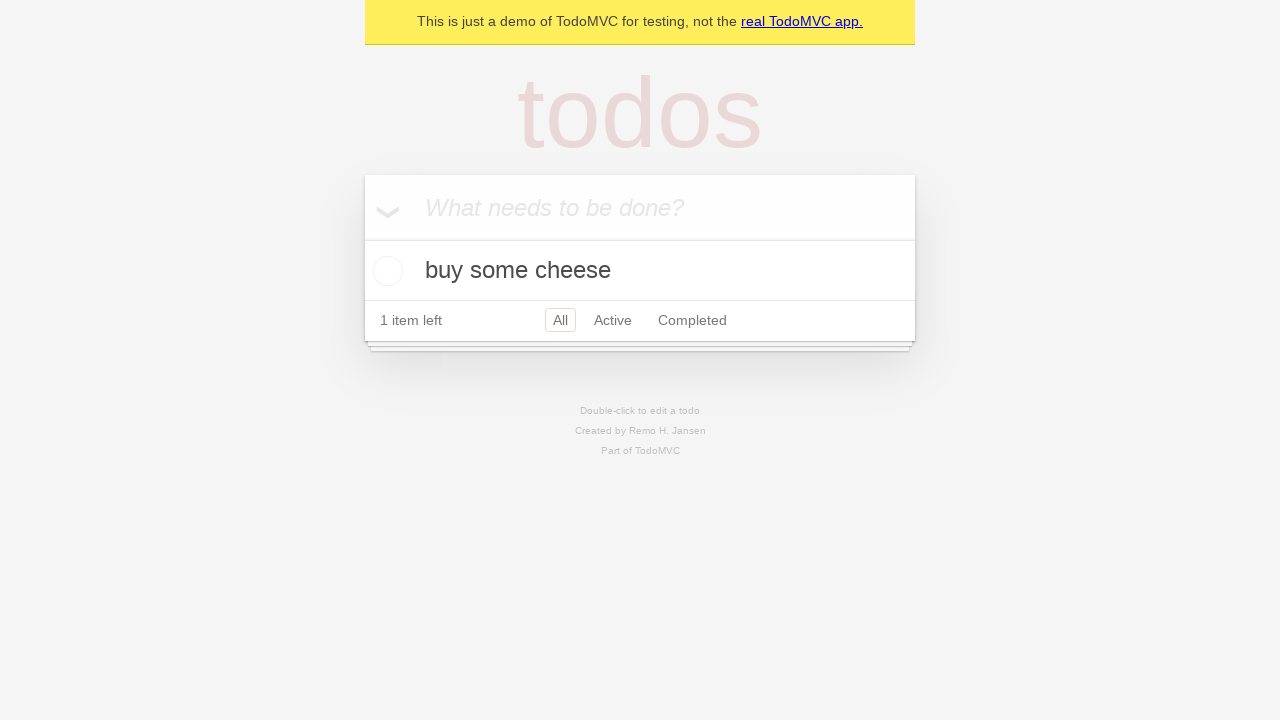

Todo counter element appeared
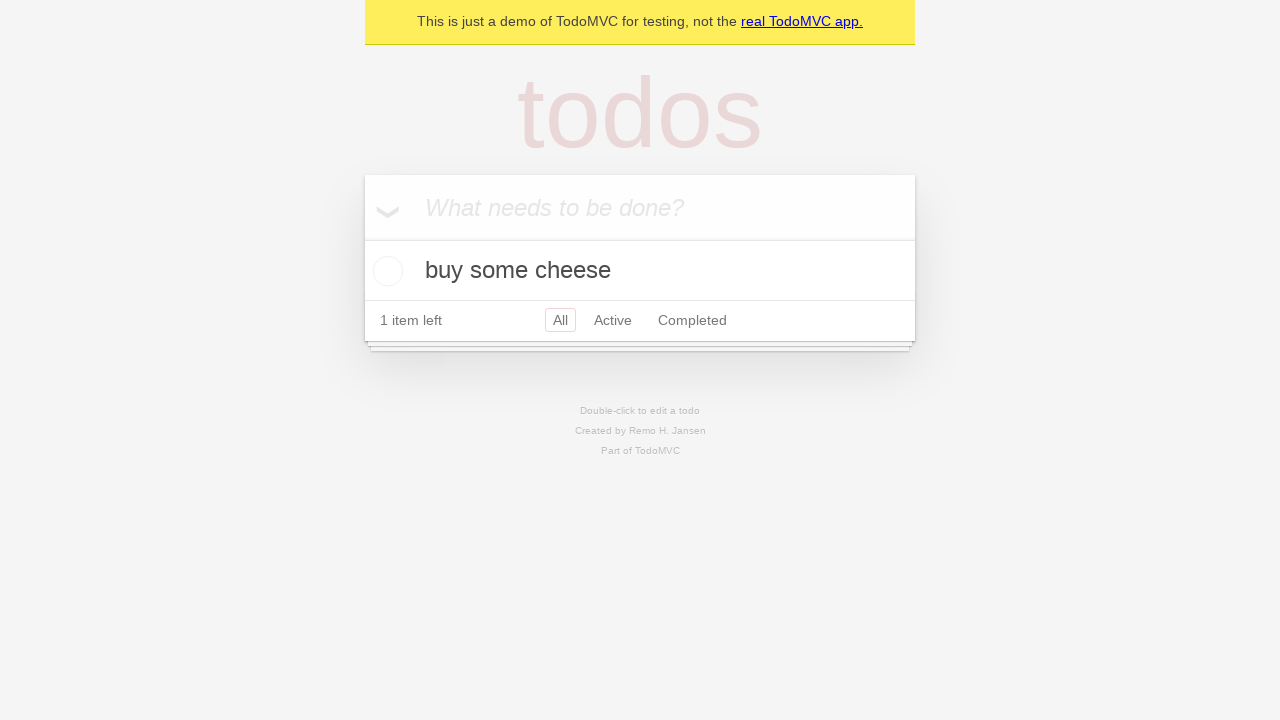

Filled second todo item: 'feed the cat' on internal:attr=[placeholder="What needs to be done?"i]
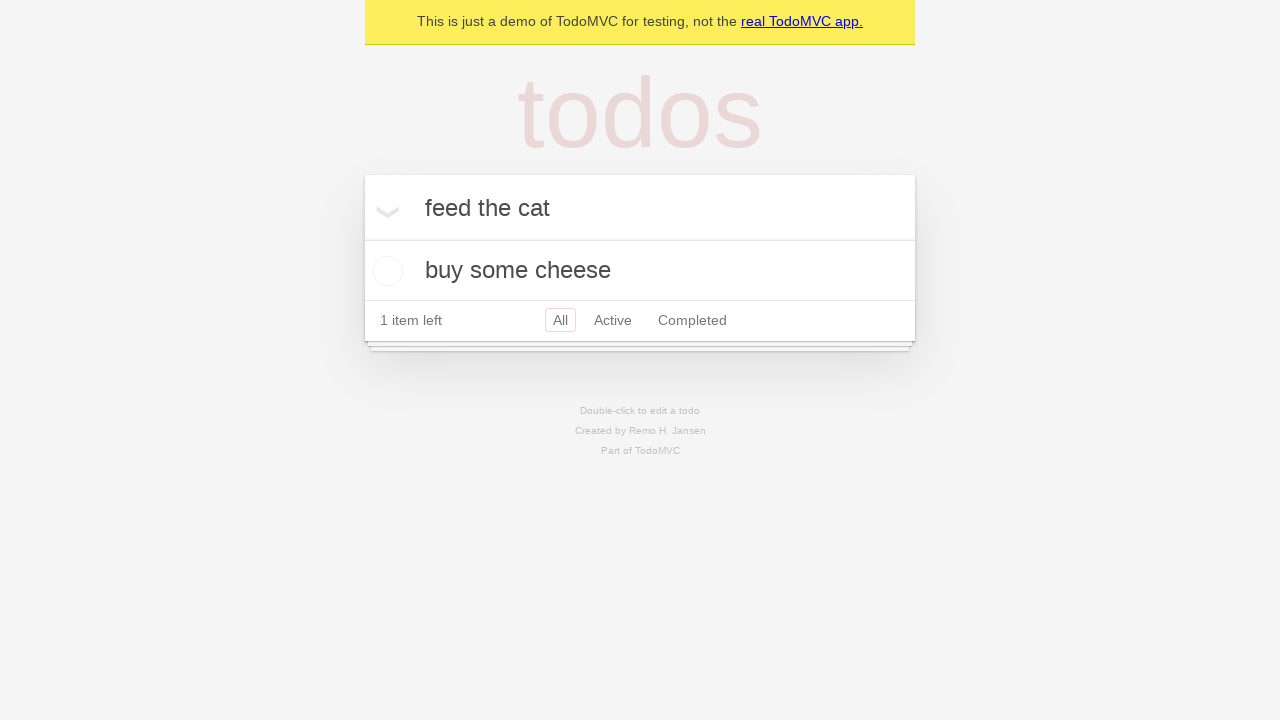

Pressed Enter to add second todo item on internal:attr=[placeholder="What needs to be done?"i]
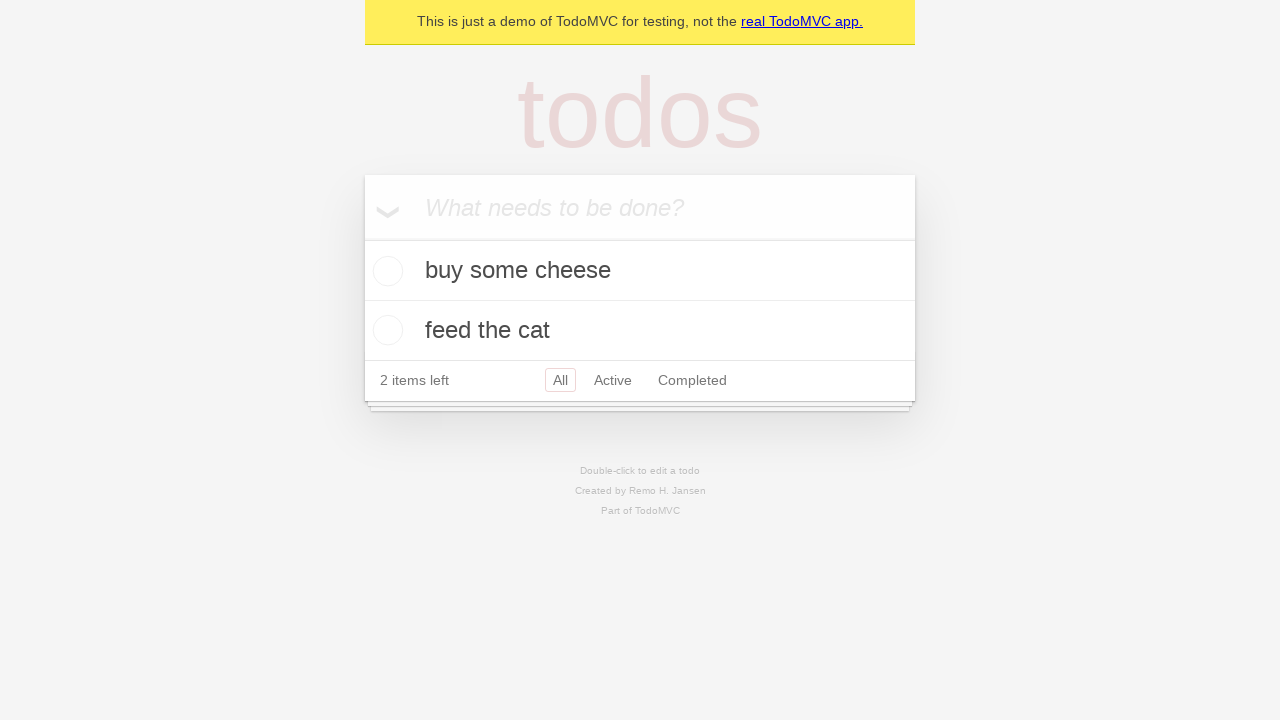

Waited 300ms for counter to update
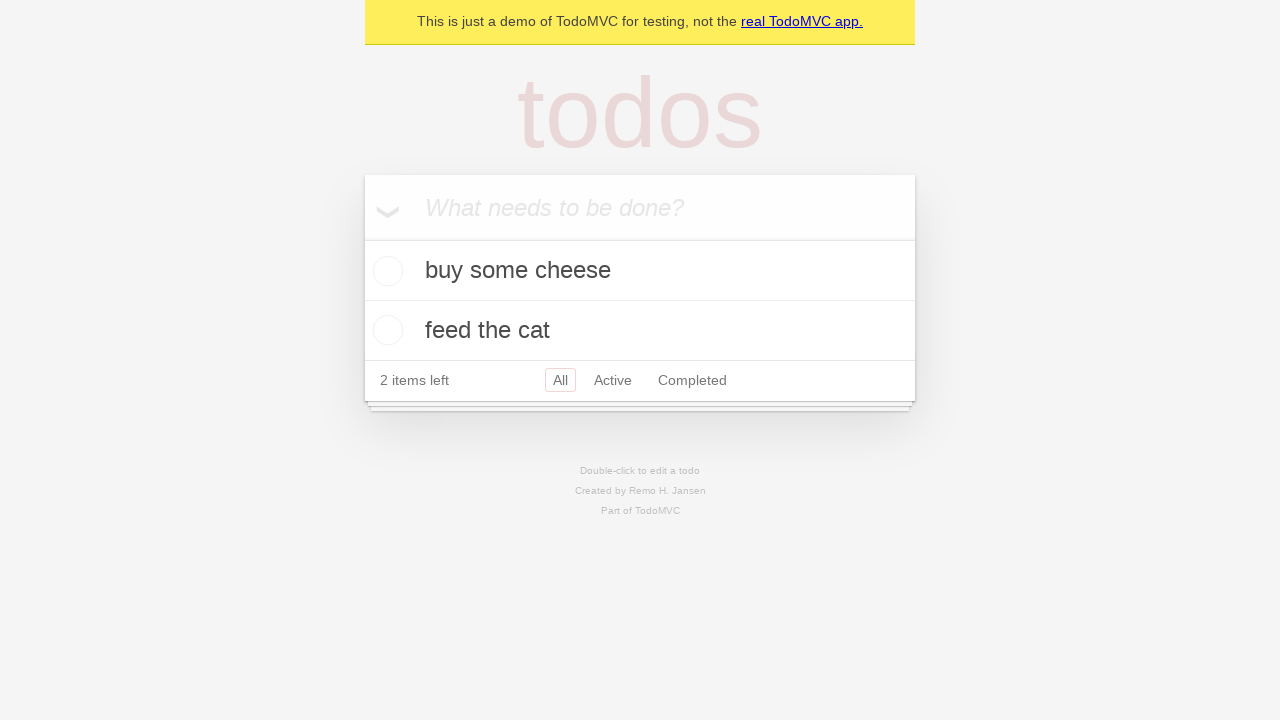

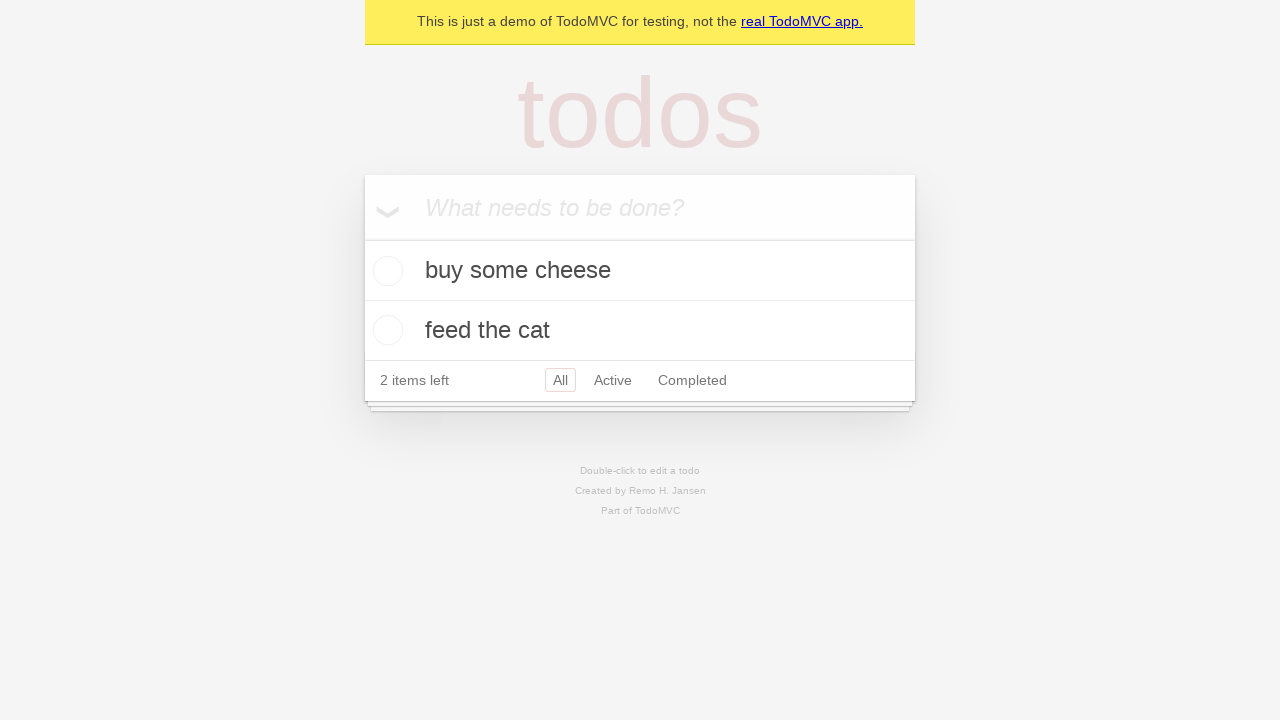